Navigates to a GitHub profile page and reloads it multiple times with a delay between each reload to simulate repeated page visits.

Starting URL: https://github.com/unaveragetech

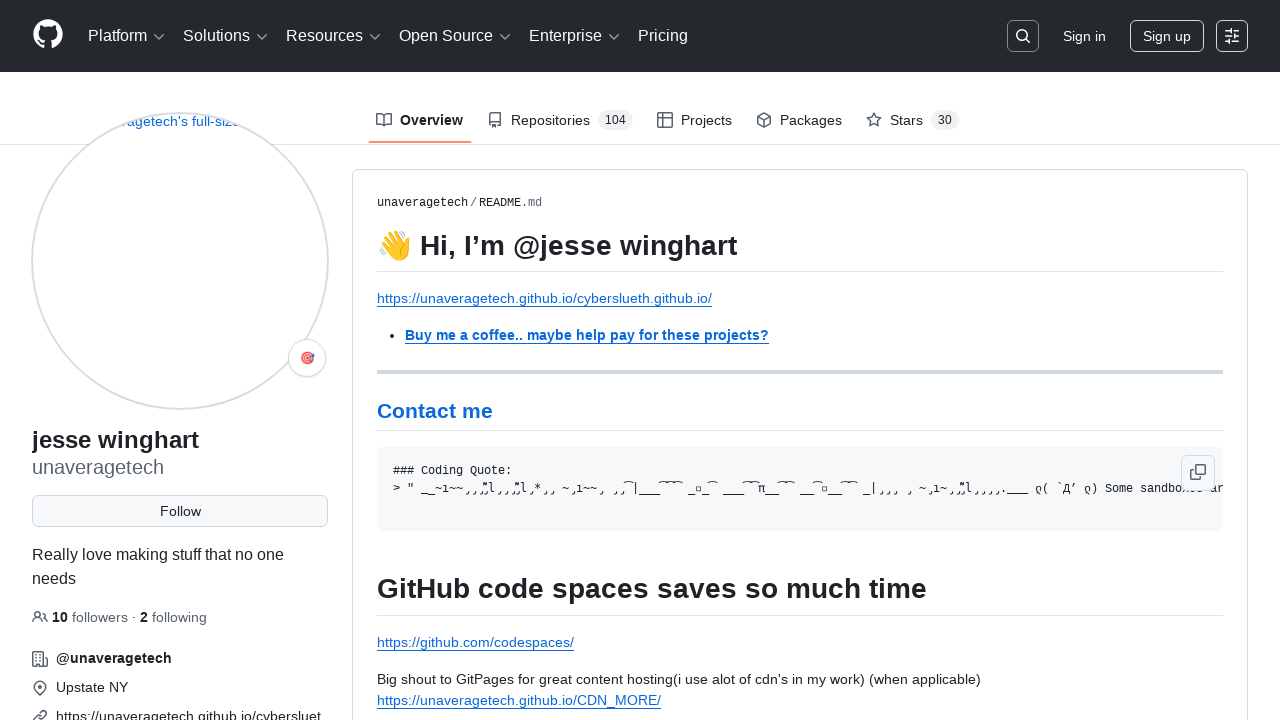

Navigated to GitHub profile page for unaveragetech
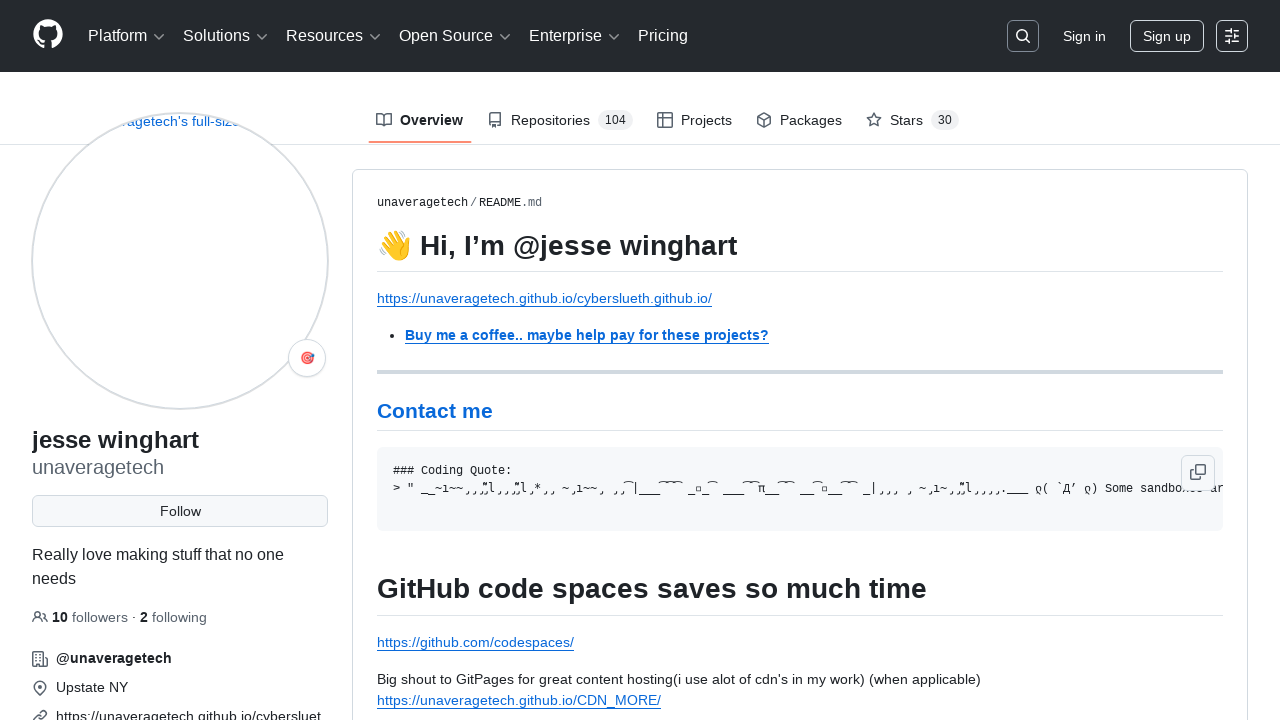

Waited 5 seconds before reload iteration 1
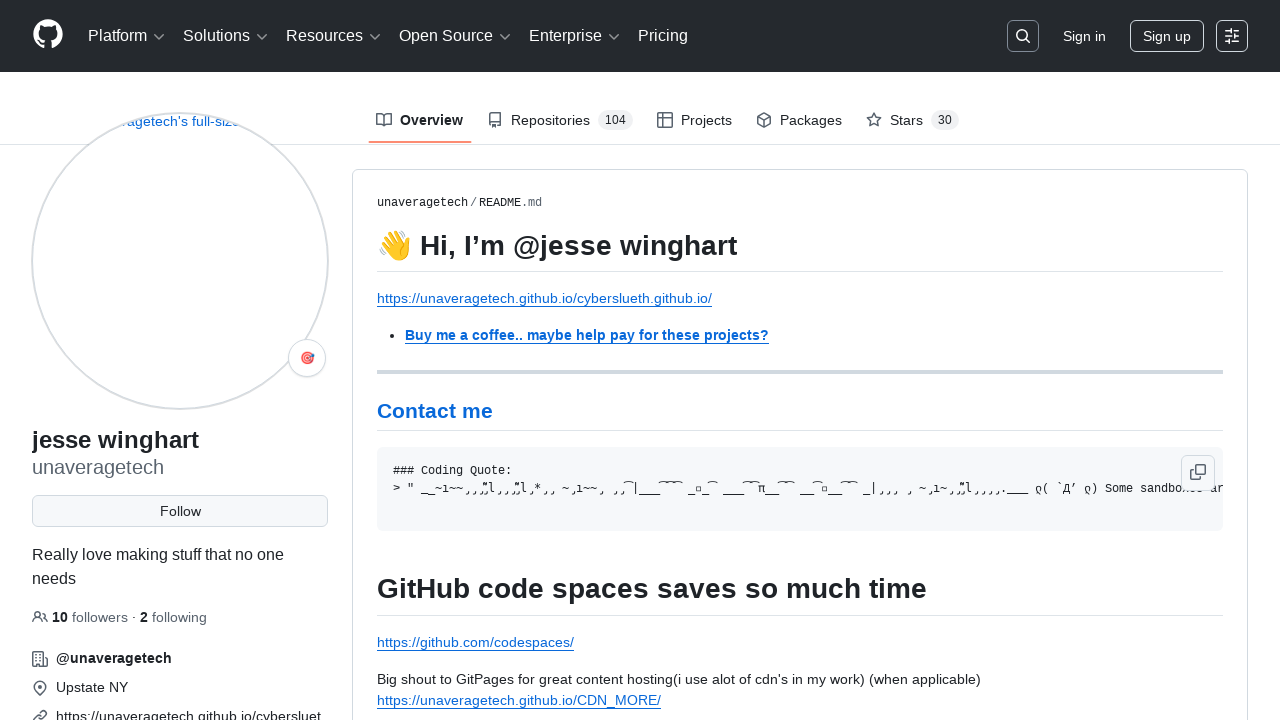

Reloaded the page (iteration 1)
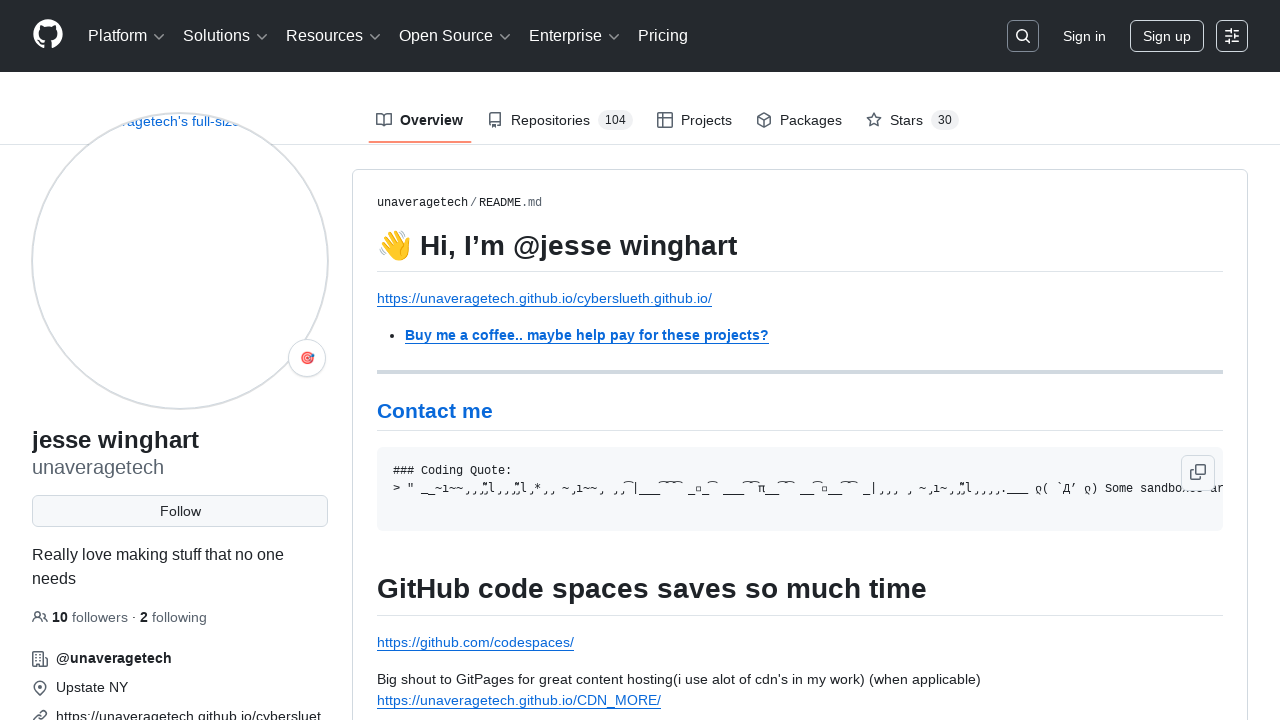

Page fully loaded after reload (iteration 1)
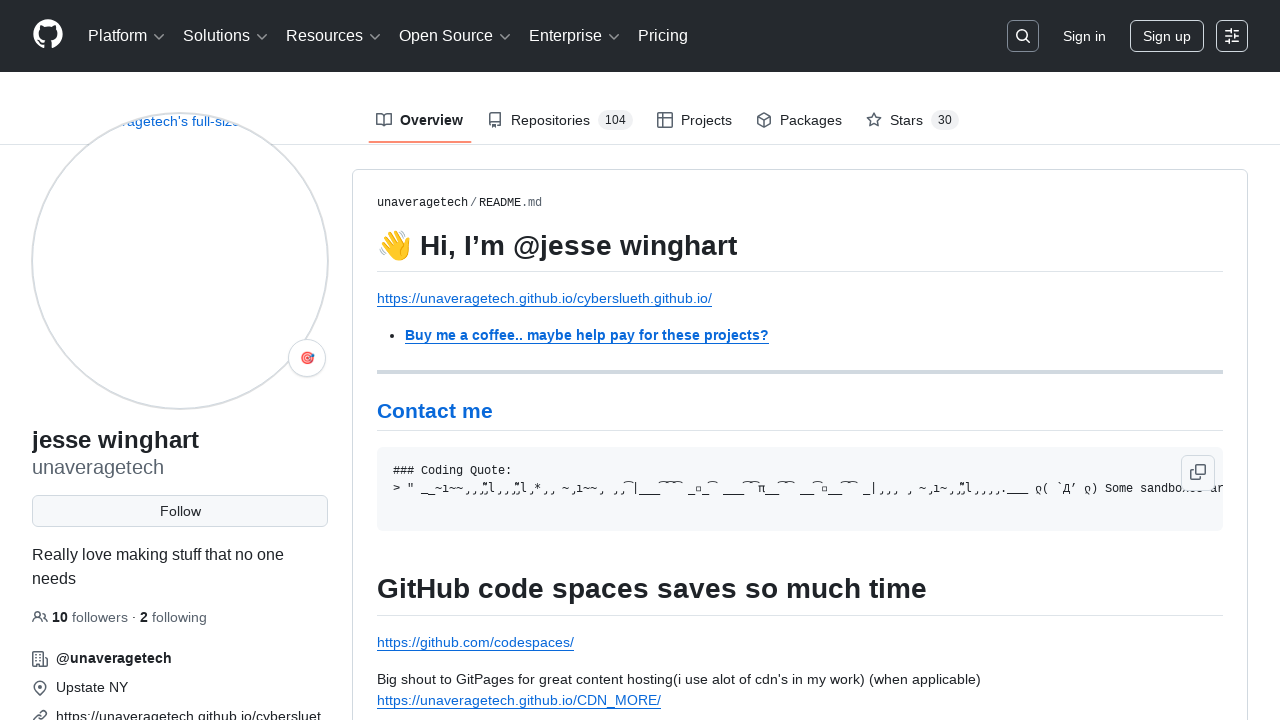

Waited 5 seconds before reload iteration 2
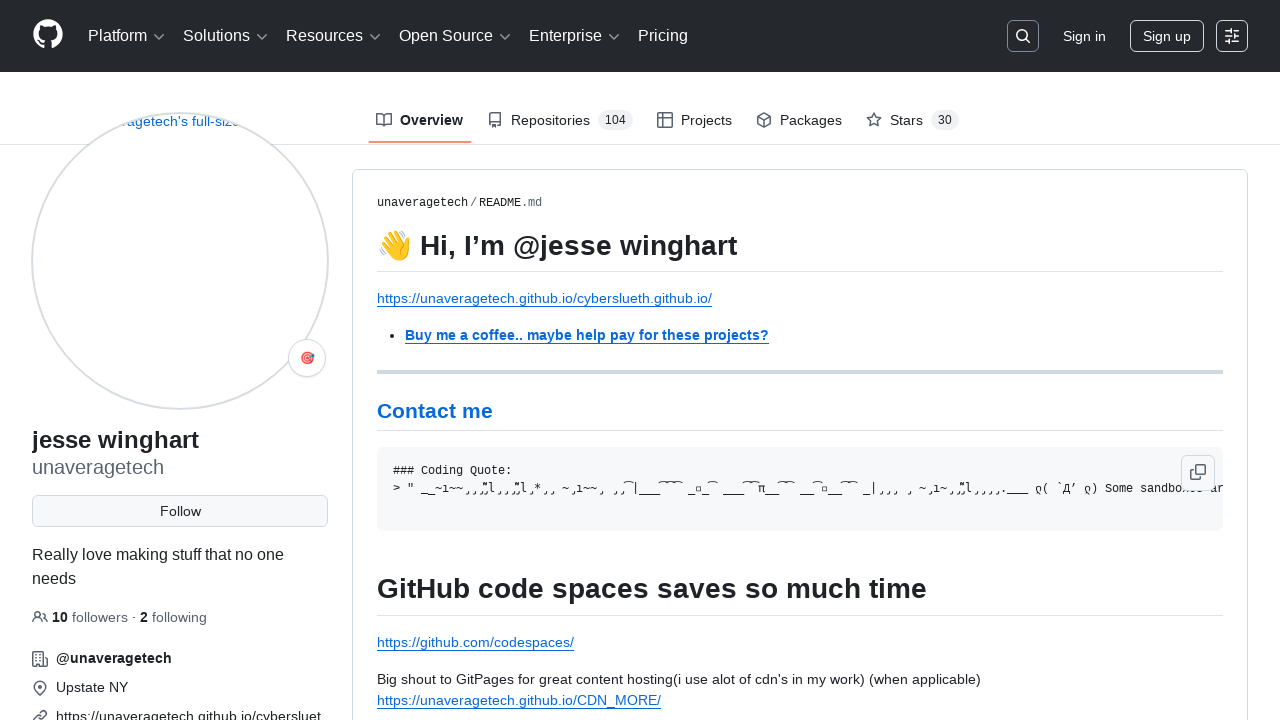

Reloaded the page (iteration 2)
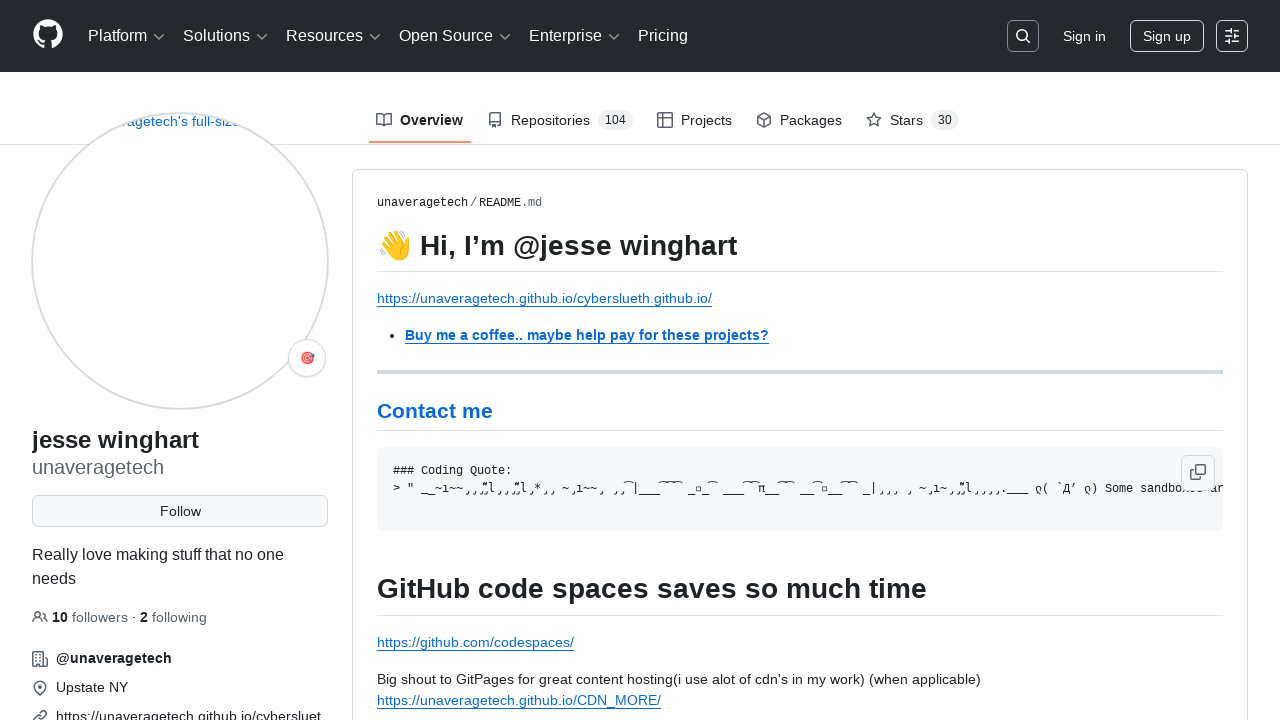

Page fully loaded after reload (iteration 2)
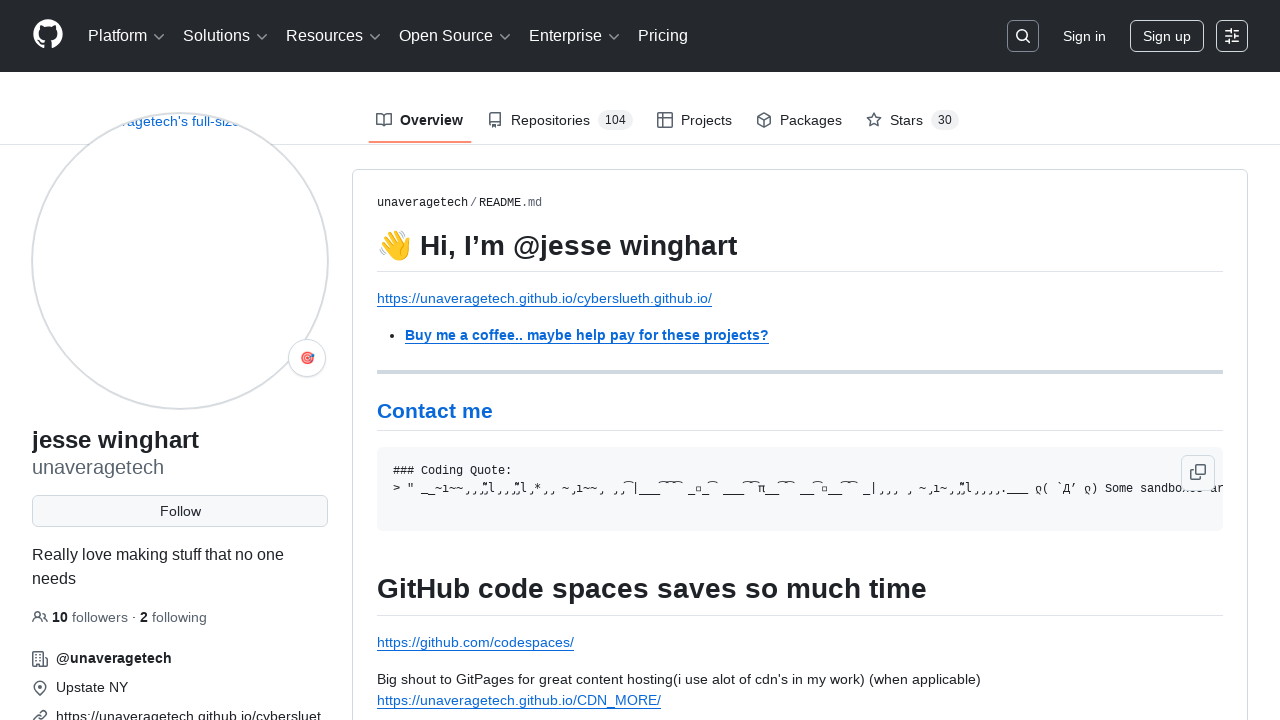

Waited 5 seconds before reload iteration 3
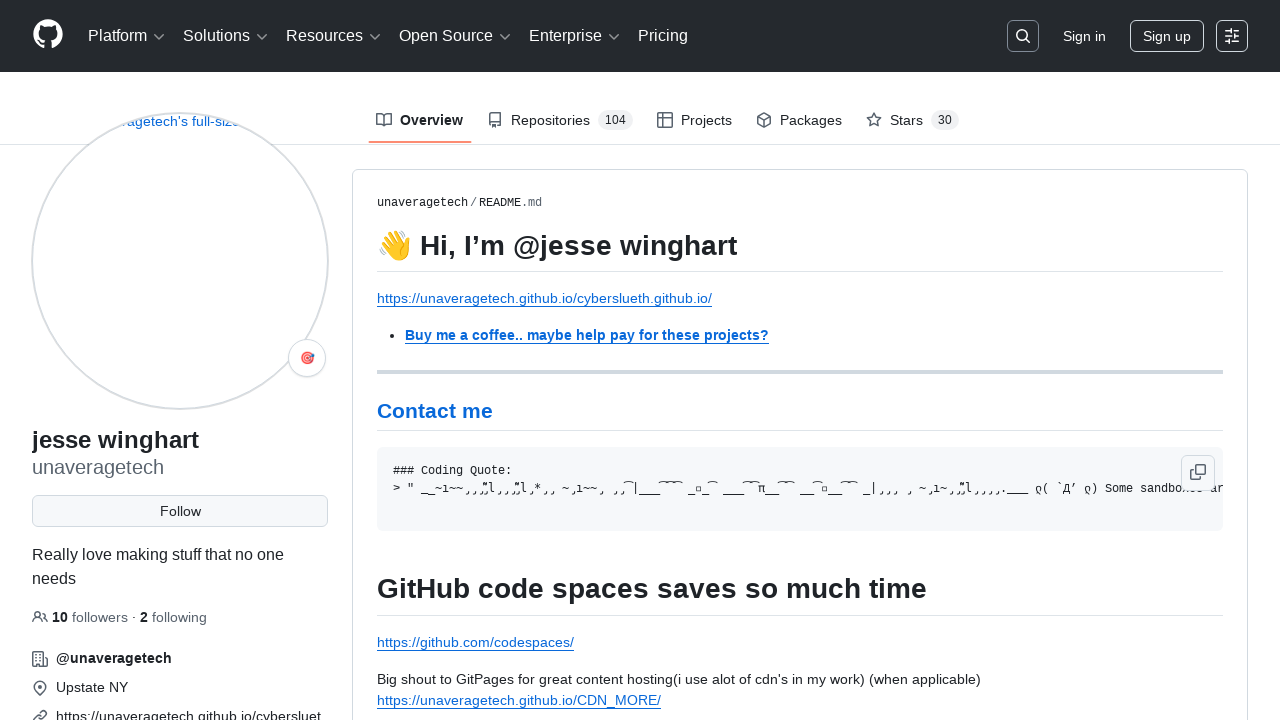

Reloaded the page (iteration 3)
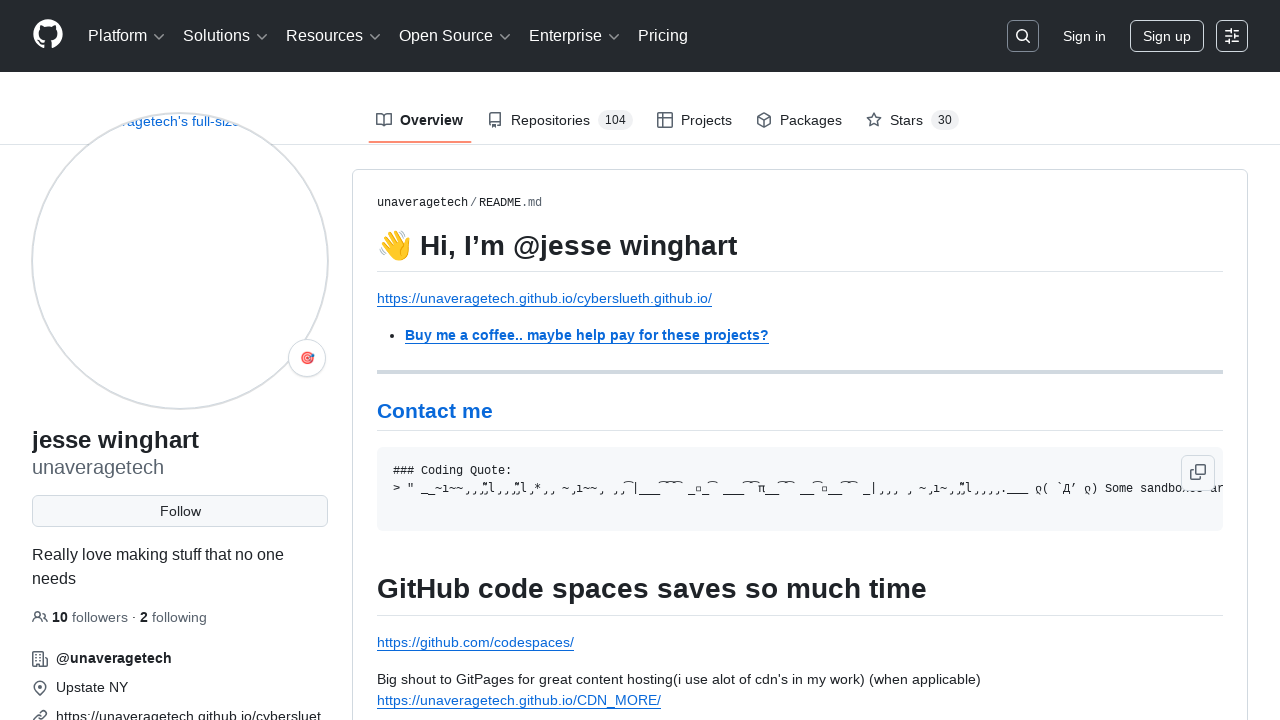

Page fully loaded after reload (iteration 3)
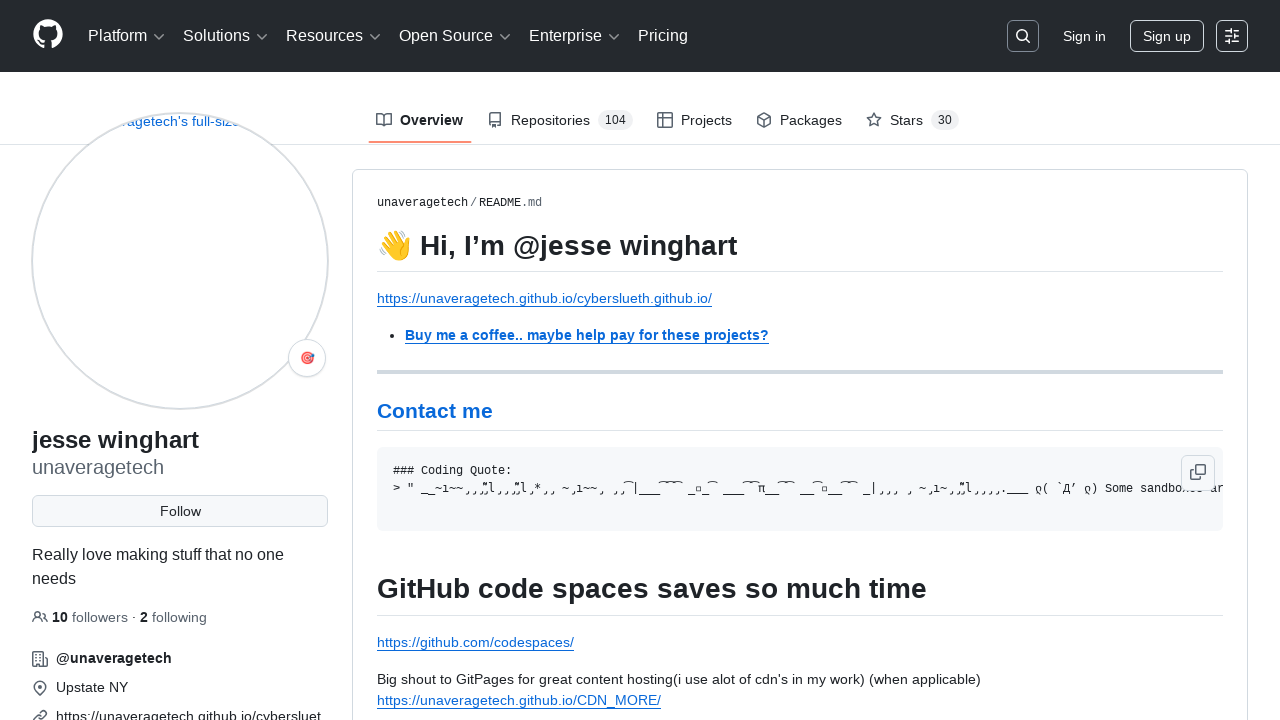

Waited 5 seconds before reload iteration 4
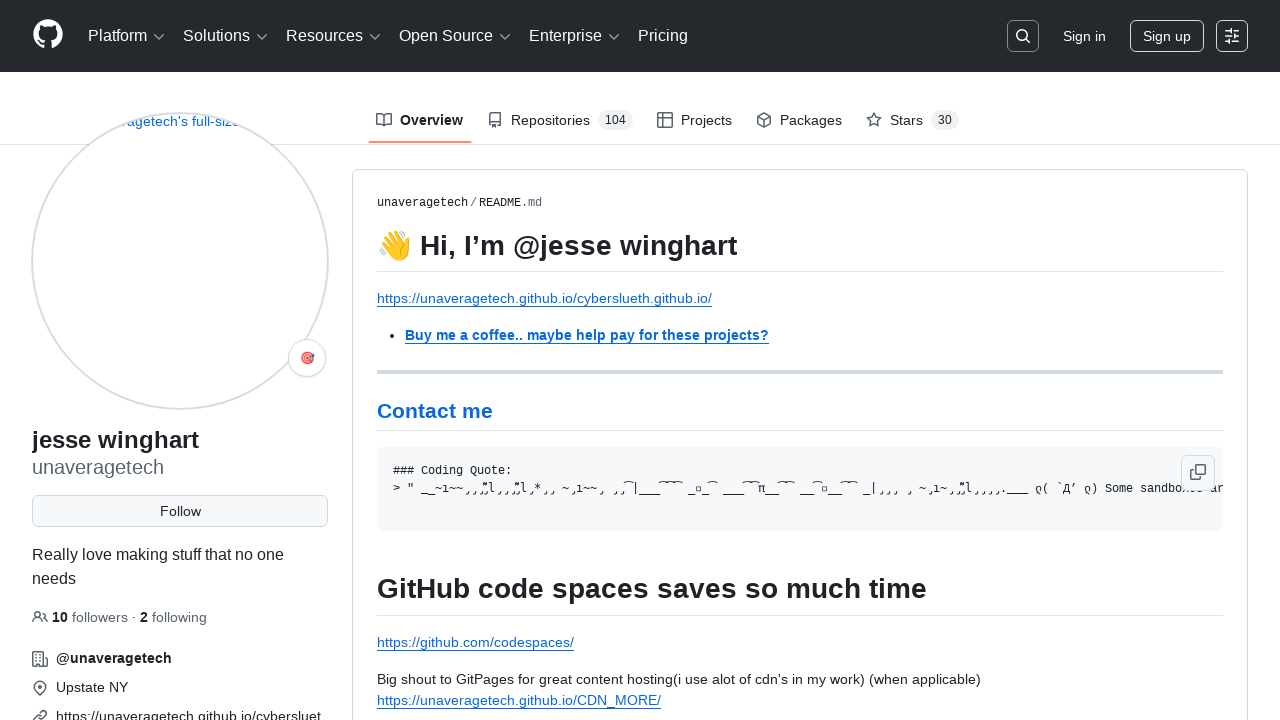

Reloaded the page (iteration 4)
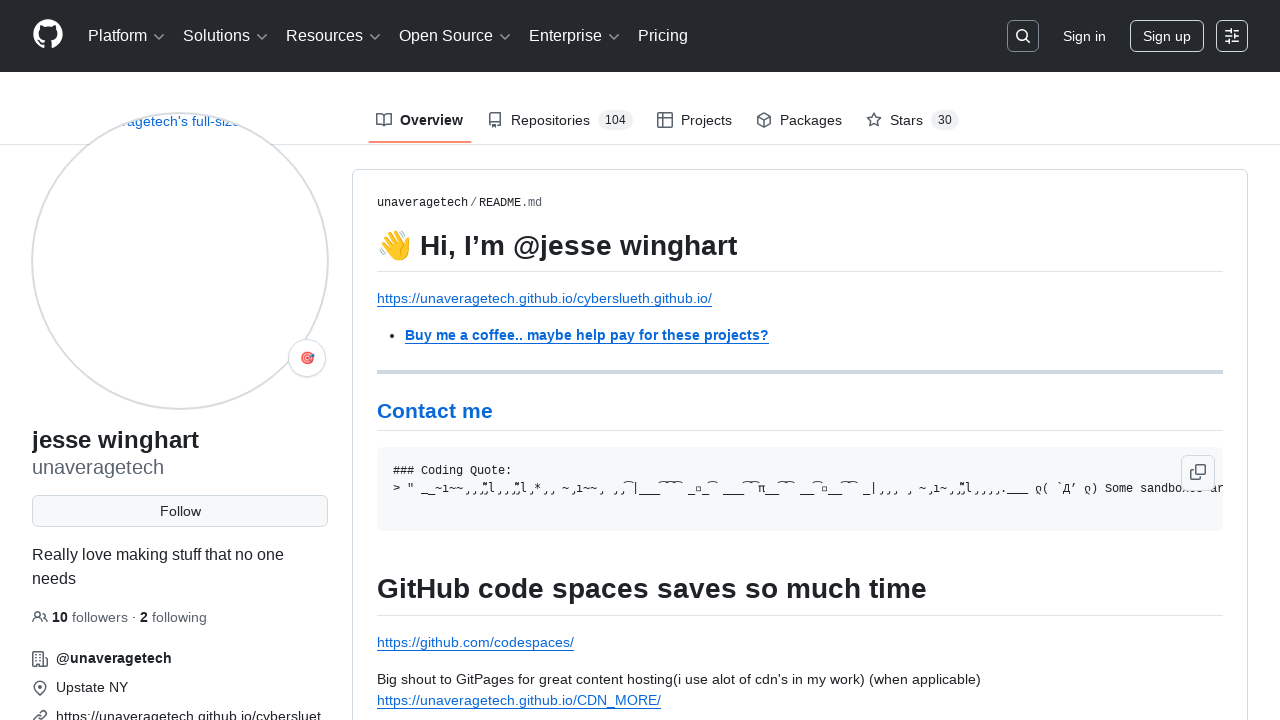

Page fully loaded after reload (iteration 4)
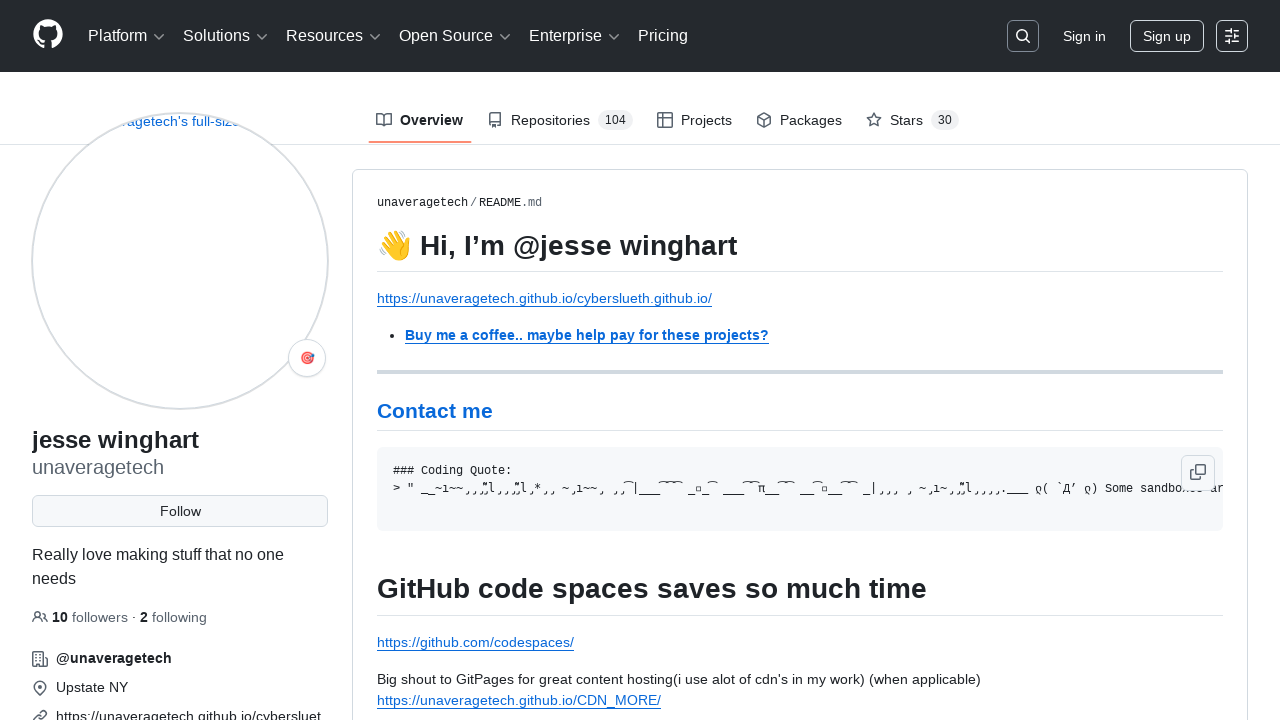

Waited 5 seconds before reload iteration 5
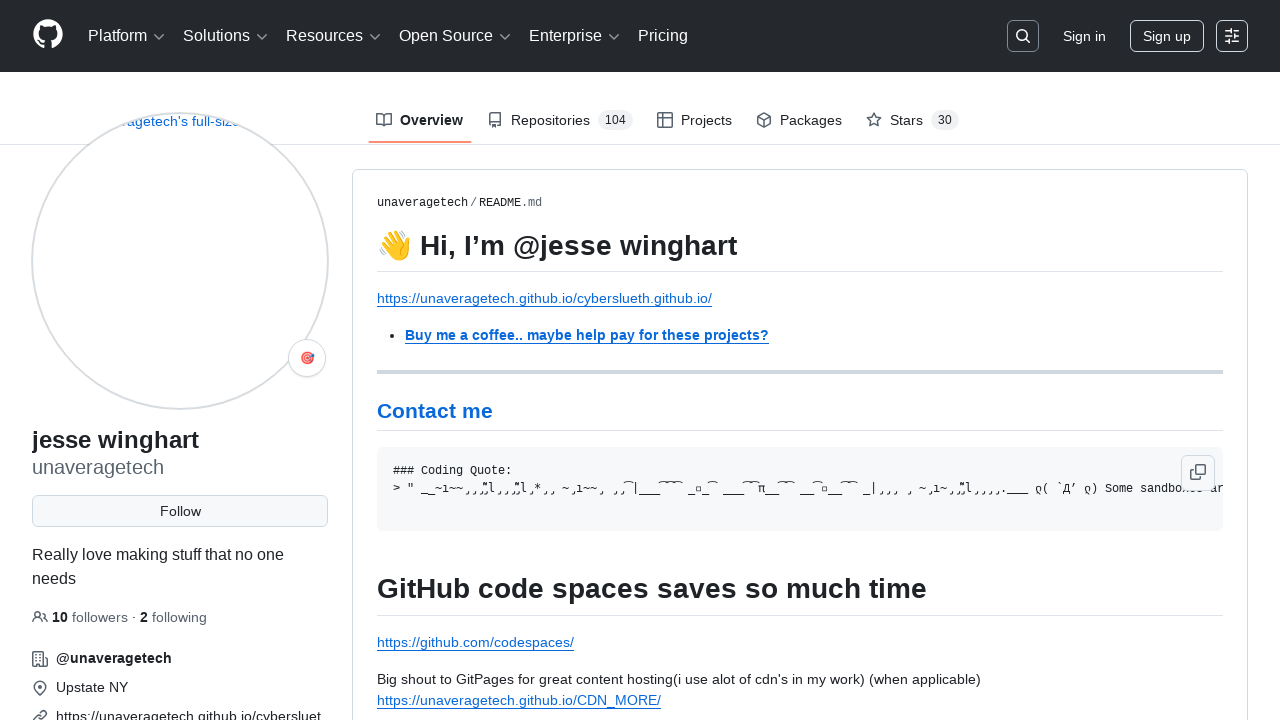

Reloaded the page (iteration 5)
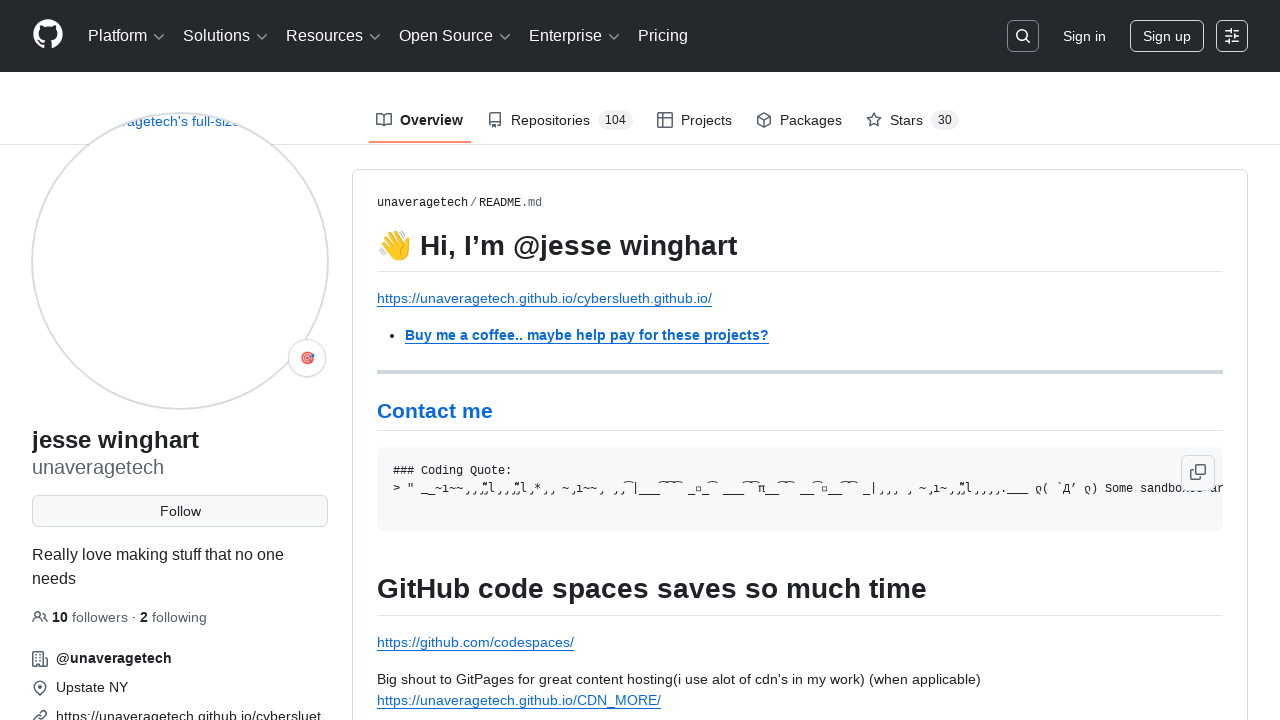

Page fully loaded after reload (iteration 5)
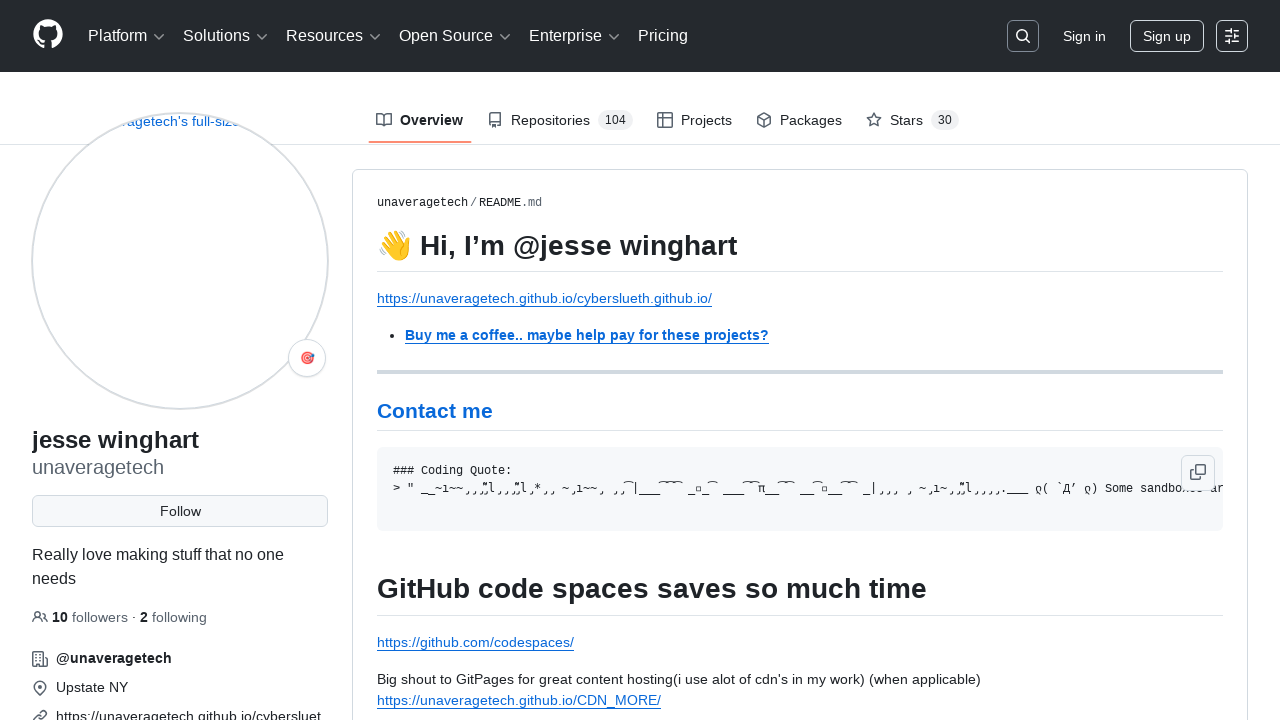

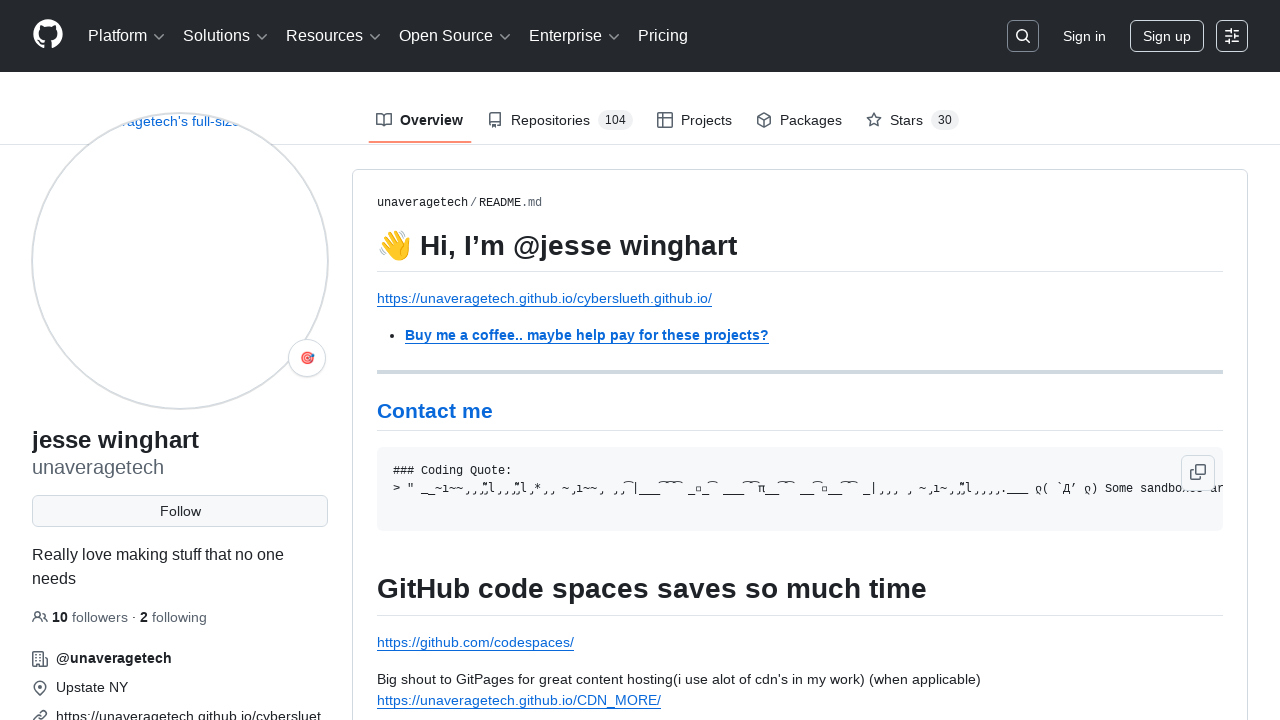